Tests that a todo item is removed when edited to an empty string.

Starting URL: https://demo.playwright.dev/todomvc

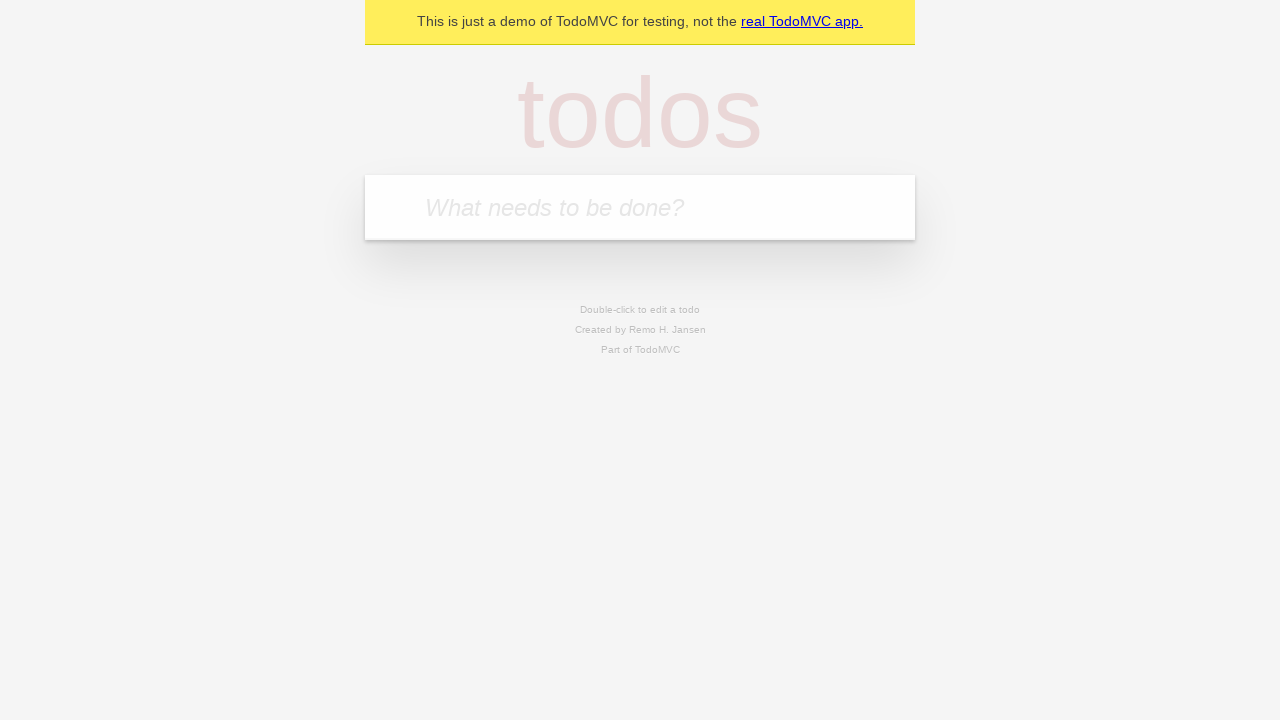

Filled first todo with 'buy some cheese' on internal:attr=[placeholder="What needs to be done?"i]
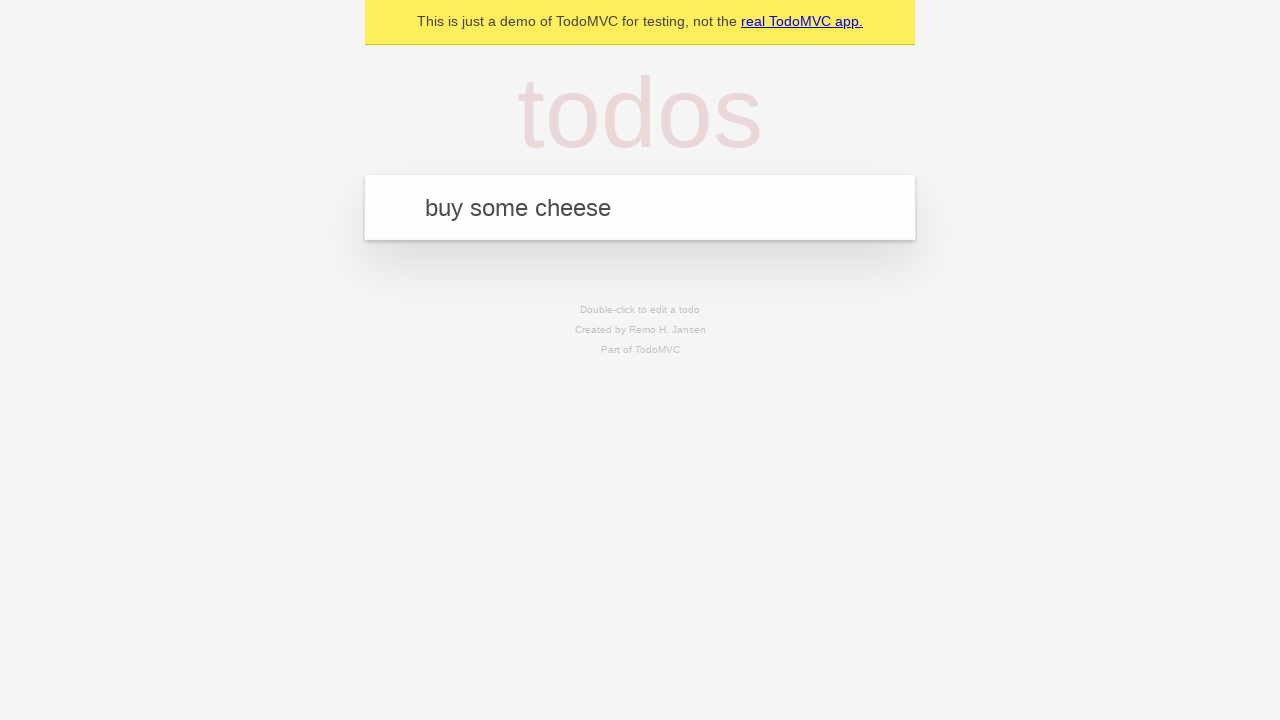

Pressed Enter to create first todo on internal:attr=[placeholder="What needs to be done?"i]
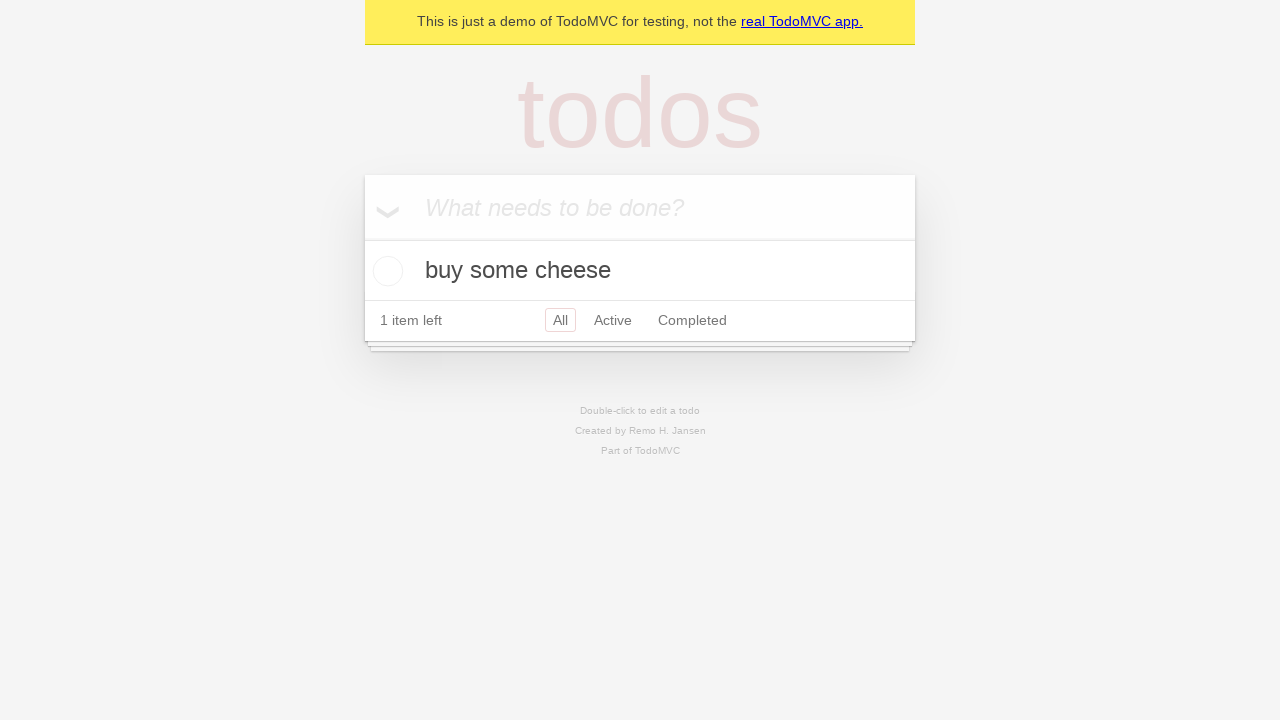

Filled second todo with 'feed the cat' on internal:attr=[placeholder="What needs to be done?"i]
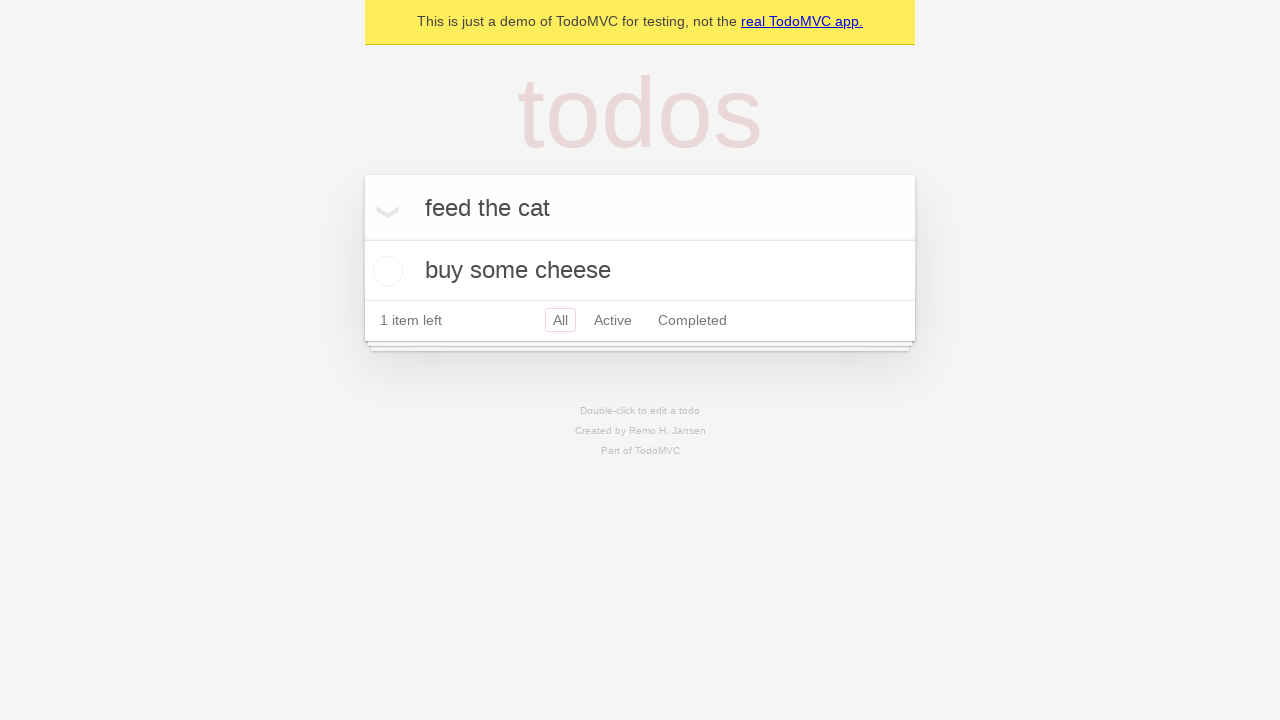

Pressed Enter to create second todo on internal:attr=[placeholder="What needs to be done?"i]
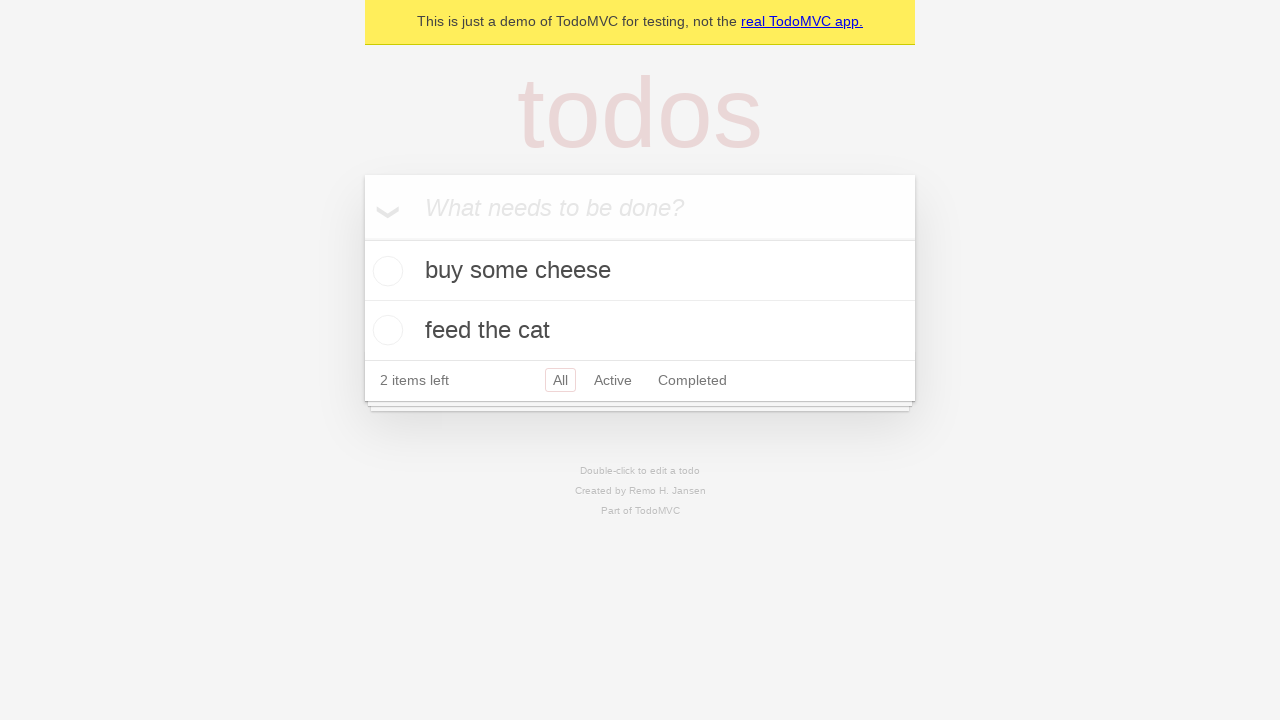

Filled third todo with 'book a doctors appointment' on internal:attr=[placeholder="What needs to be done?"i]
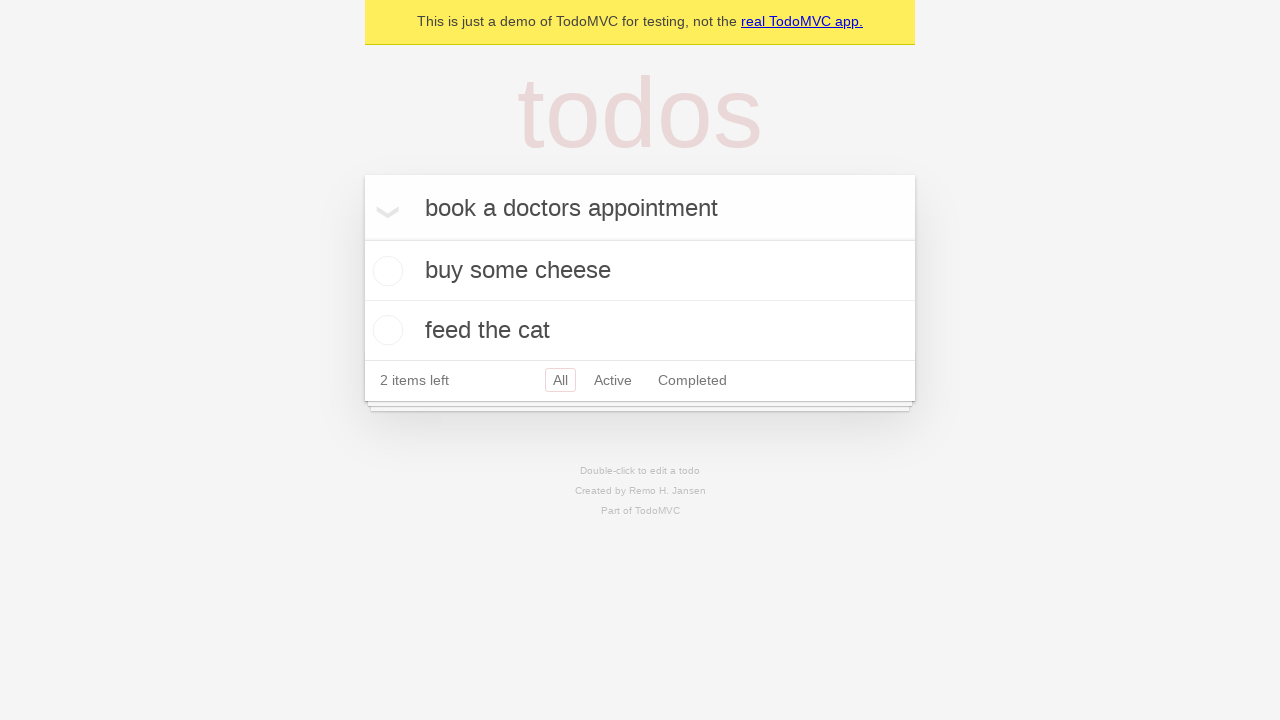

Pressed Enter to create third todo on internal:attr=[placeholder="What needs to be done?"i]
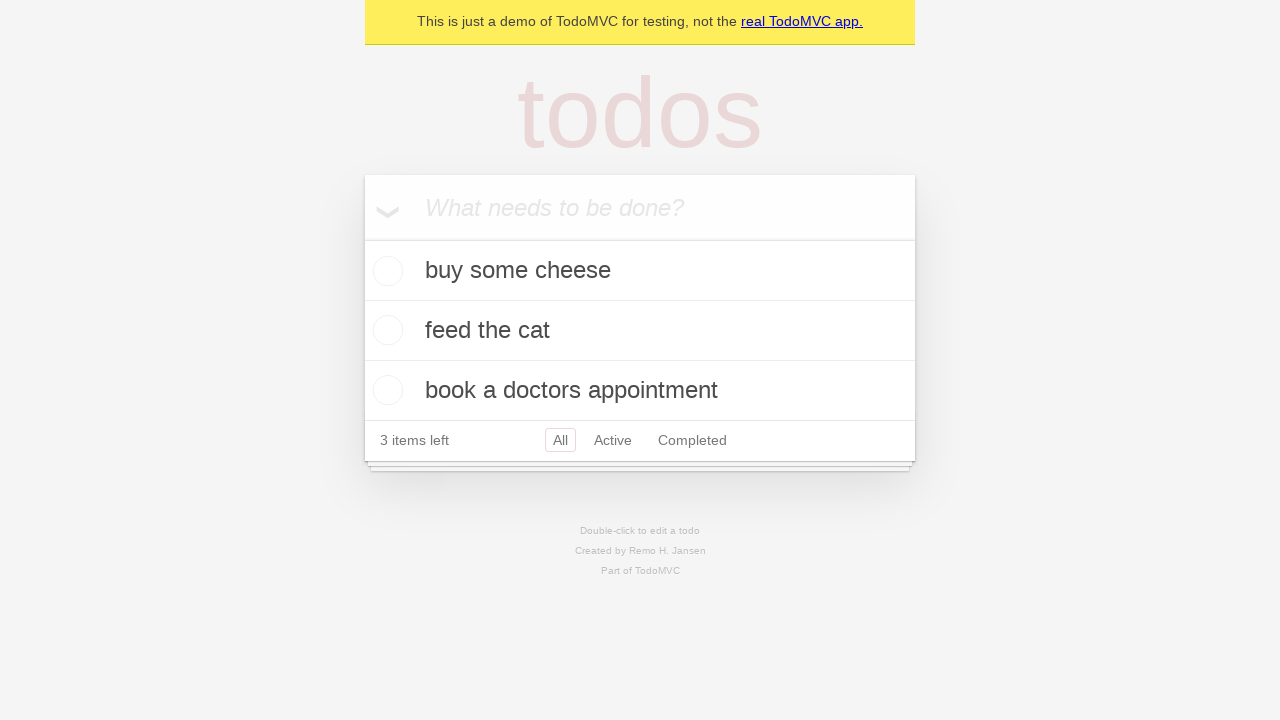

Waited for all 3 todos to be created
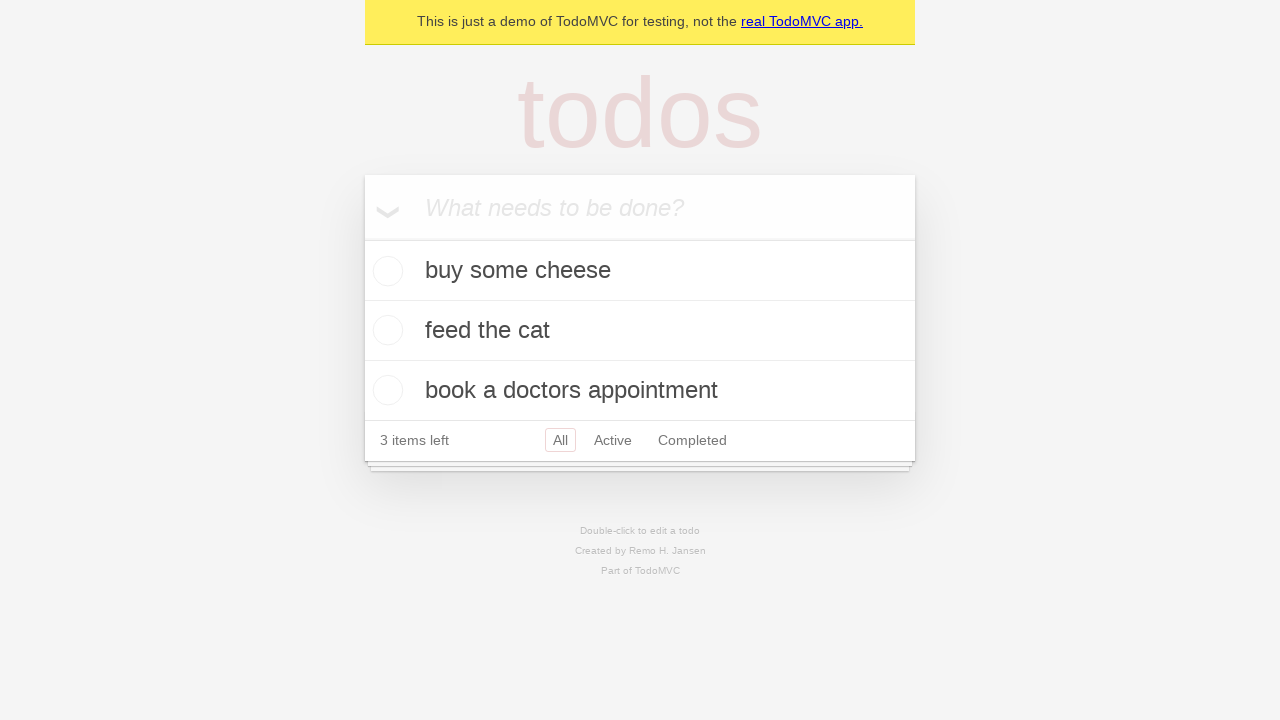

Double-clicked second todo to enter edit mode at (640, 331) on internal:testid=[data-testid="todo-item"s] >> nth=1
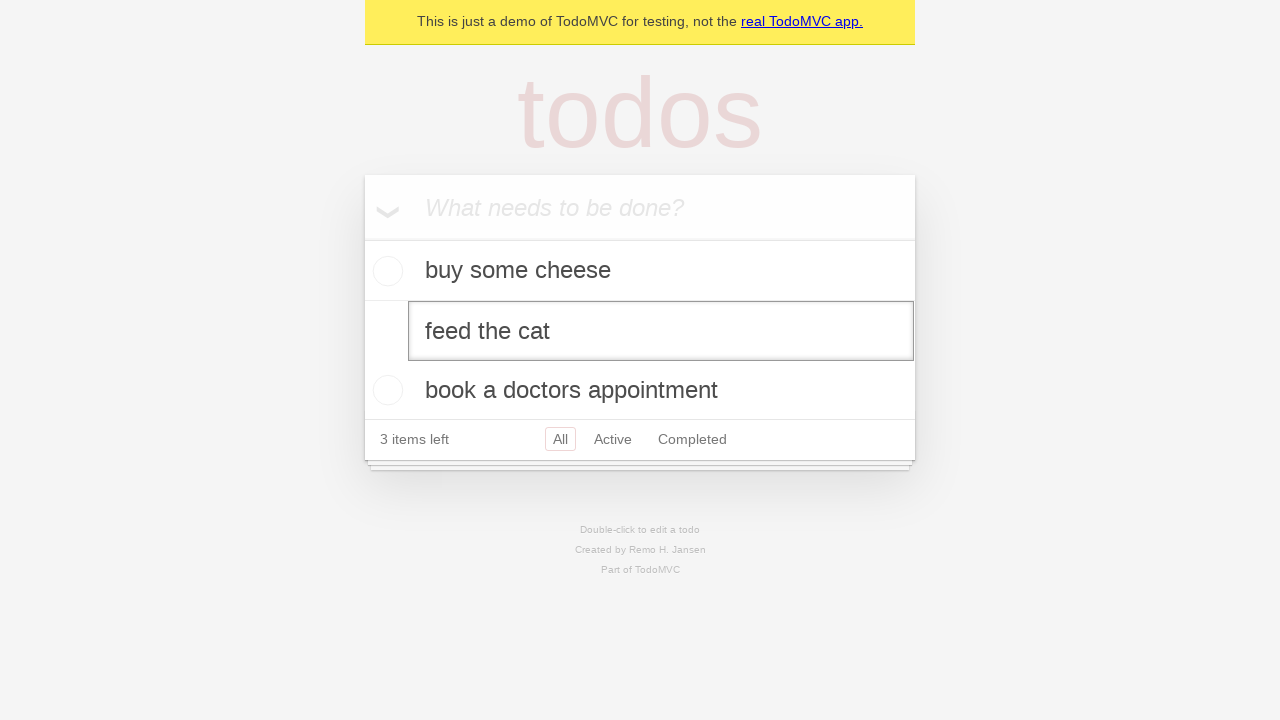

Cleared text from second todo edit field on internal:testid=[data-testid="todo-item"s] >> nth=1 >> internal:role=textbox[nam
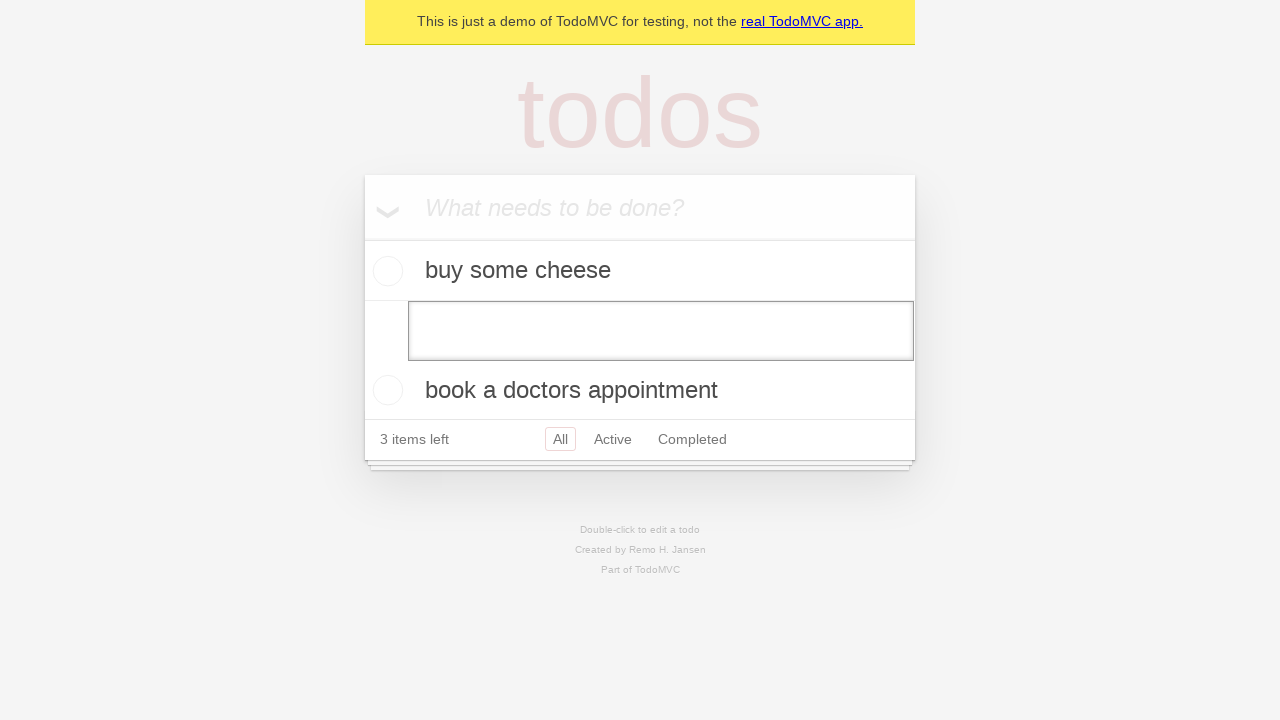

Pressed Enter to submit empty text for second todo on internal:testid=[data-testid="todo-item"s] >> nth=1 >> internal:role=textbox[nam
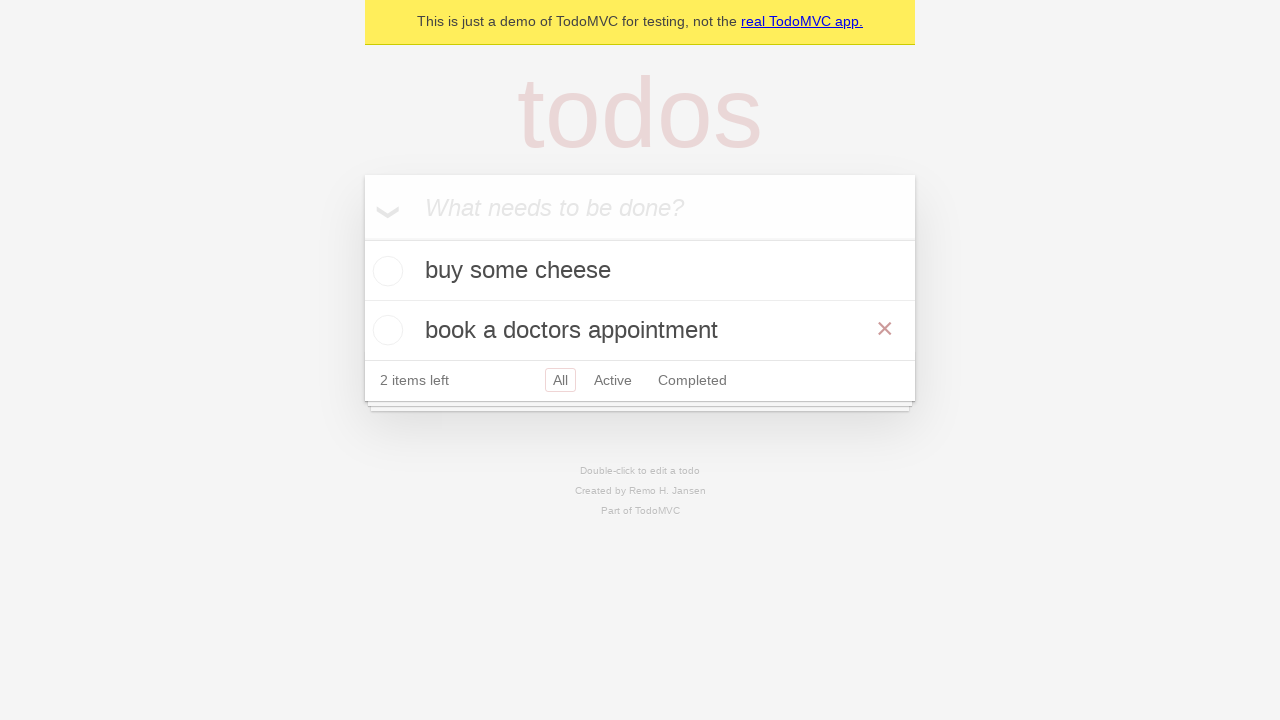

Waited for second todo to be removed, confirming only 2 todos remain
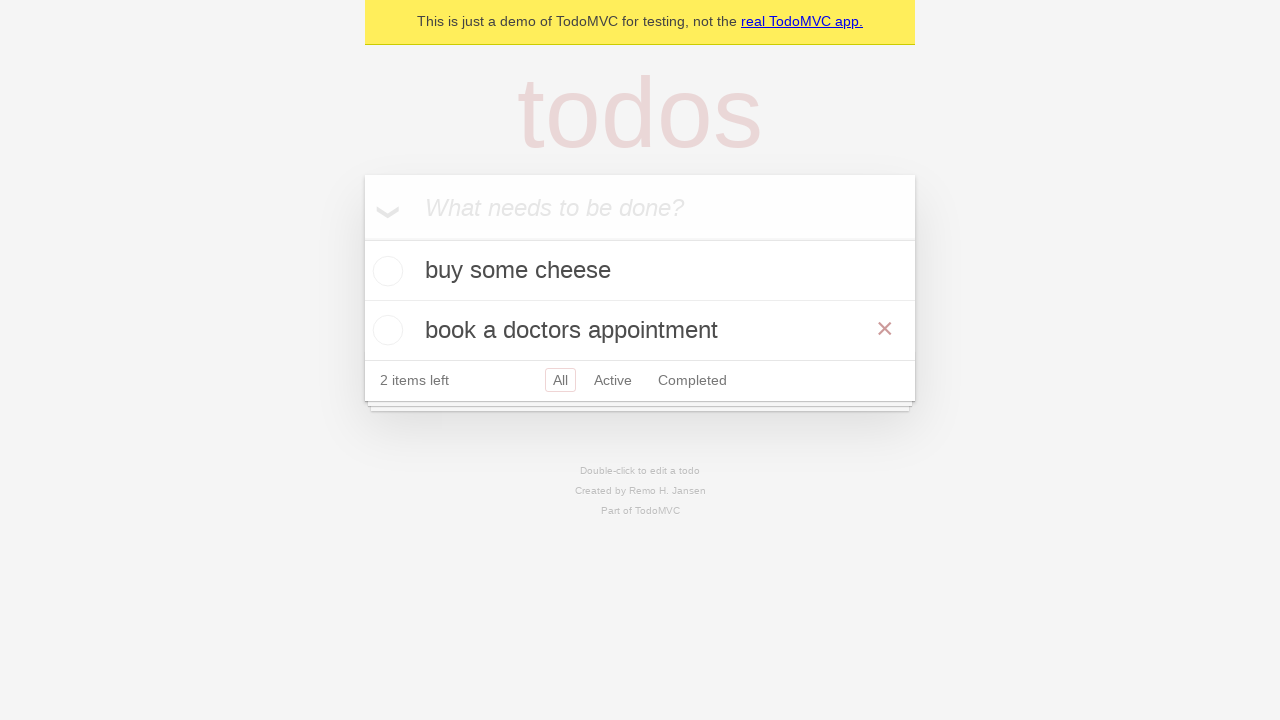

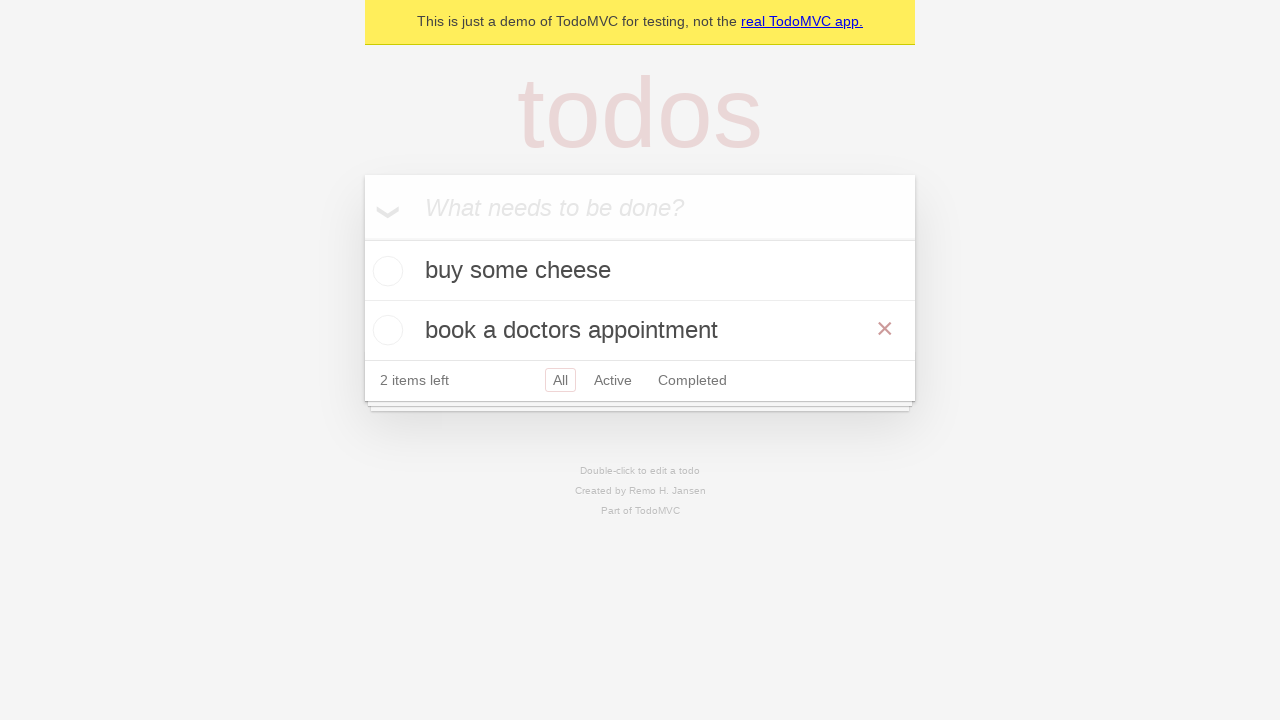